Tests list box functionality by navigating to the List Box demo page, selecting multiple items from one list, clicking the Add button to transfer them to another list, and verifying the transfer was successful.

Starting URL: https://testing.qaautomationlabs.com/

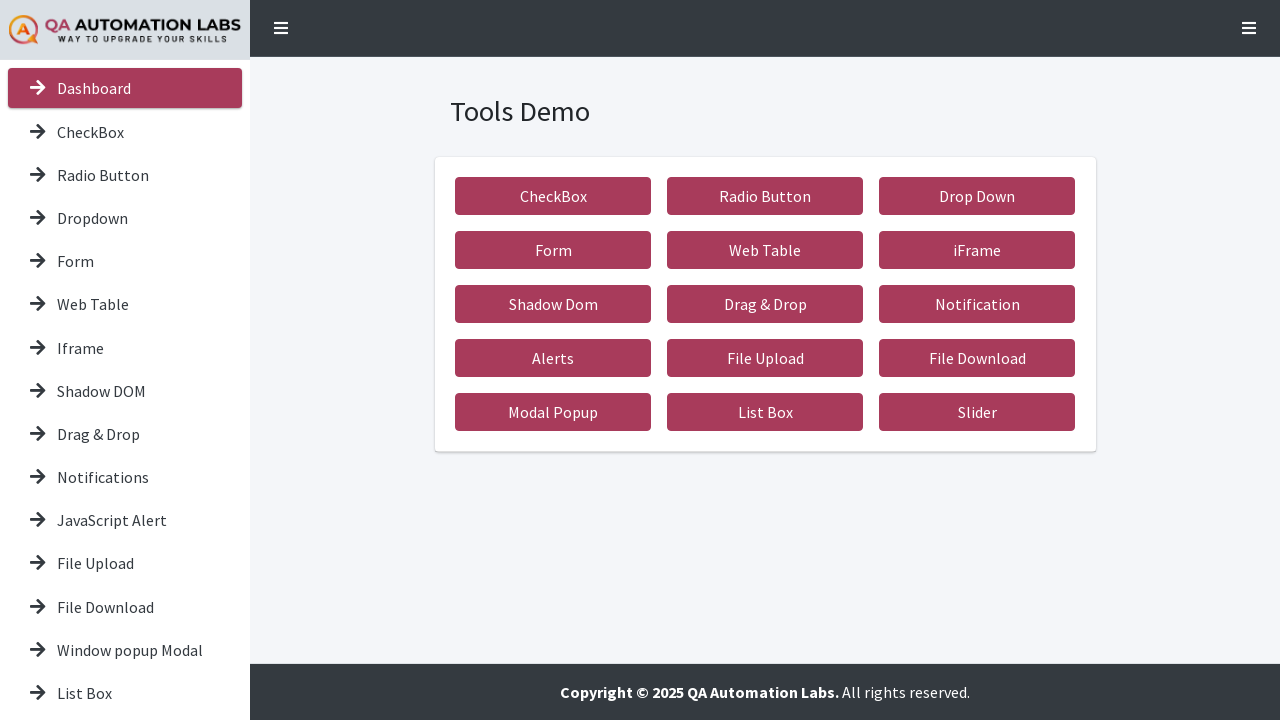

Scrolled down 500px to find List Box link
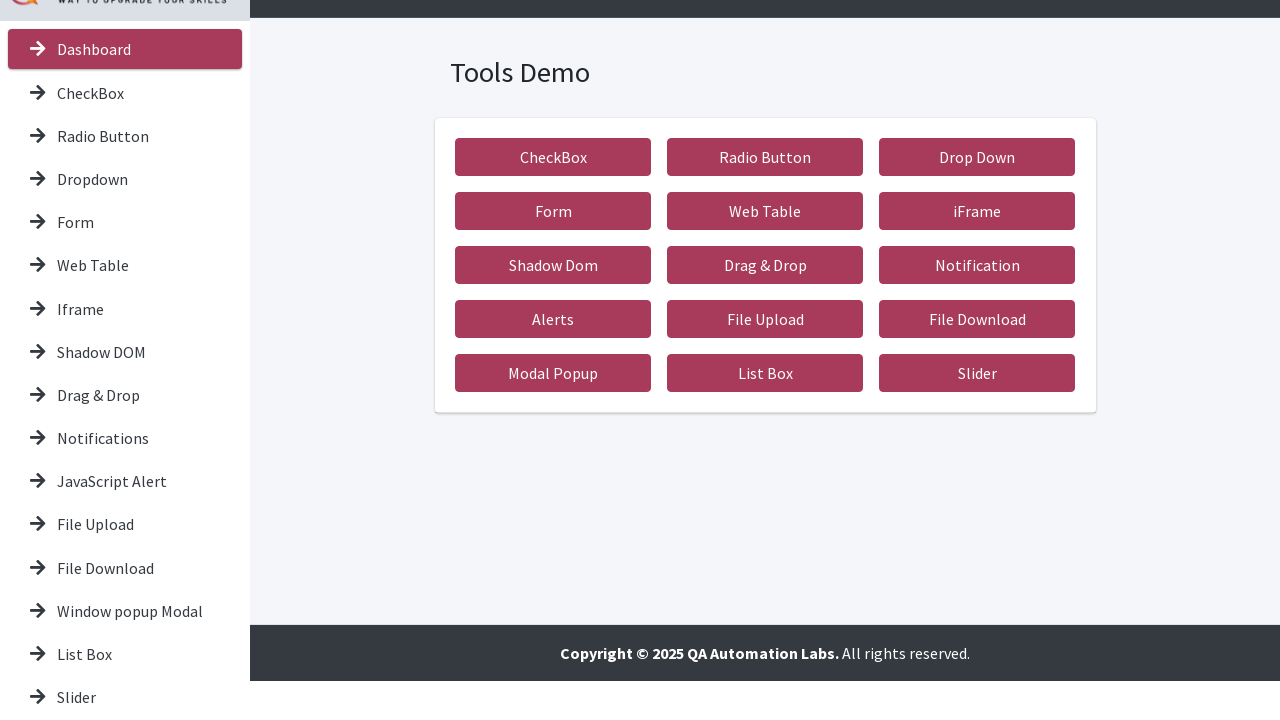

Clicked on List Box demo link at (84, 654) on text=List Box
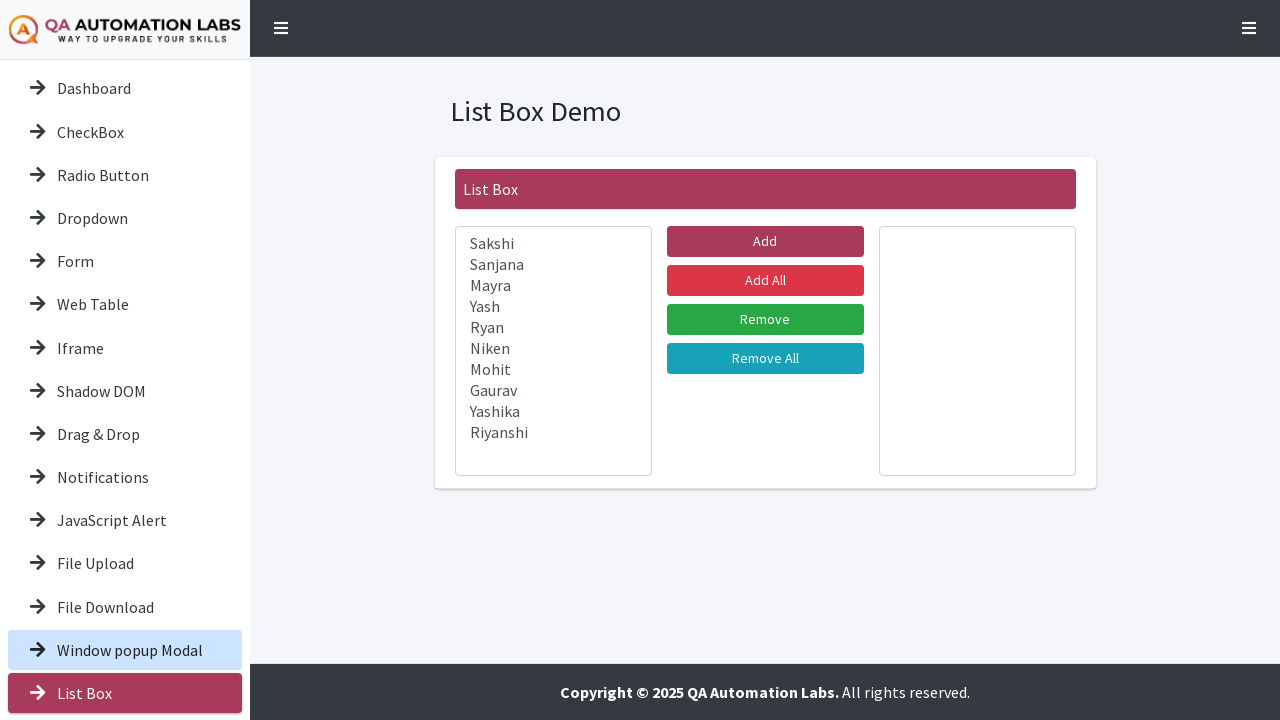

List Box demo page loaded
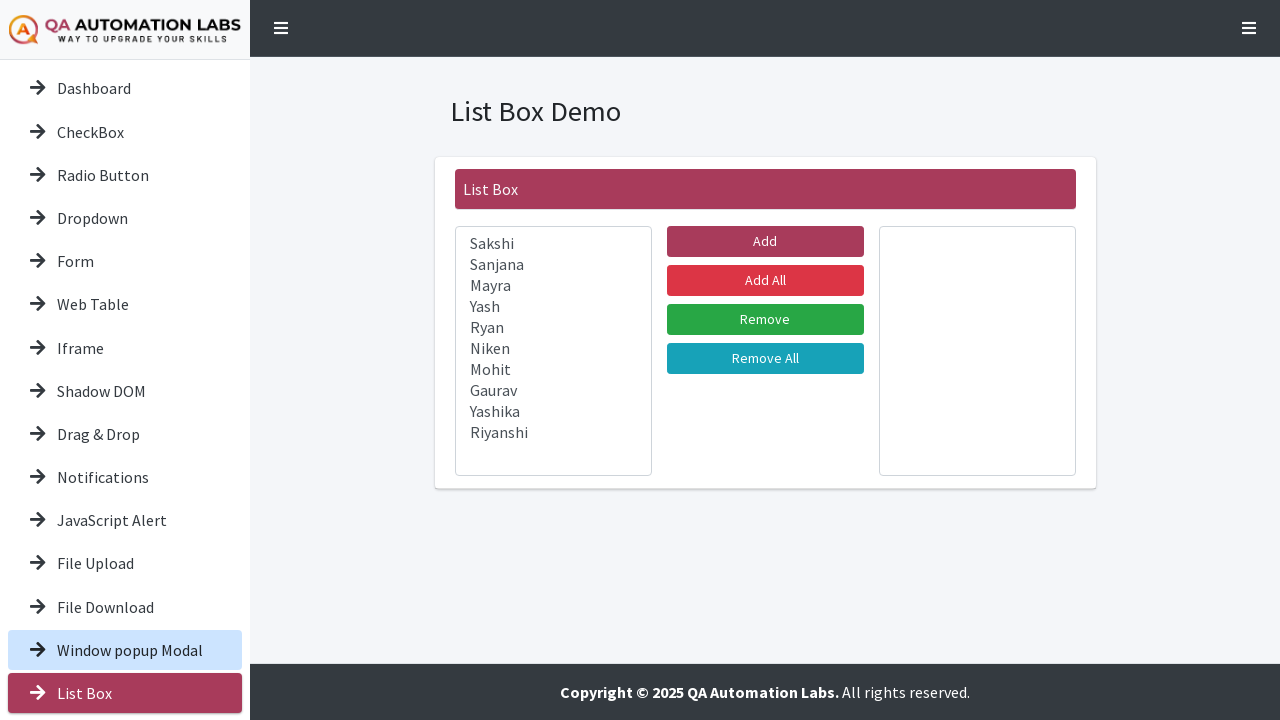

Located List1 element
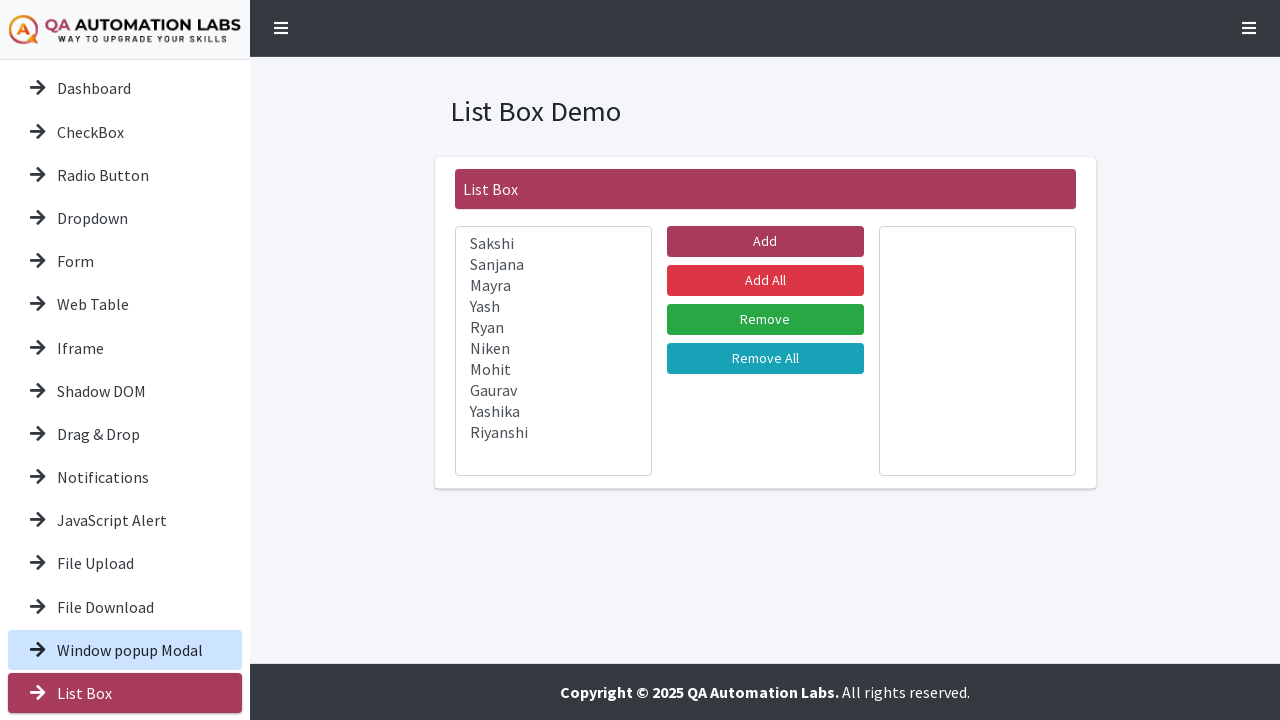

Located all options in List1
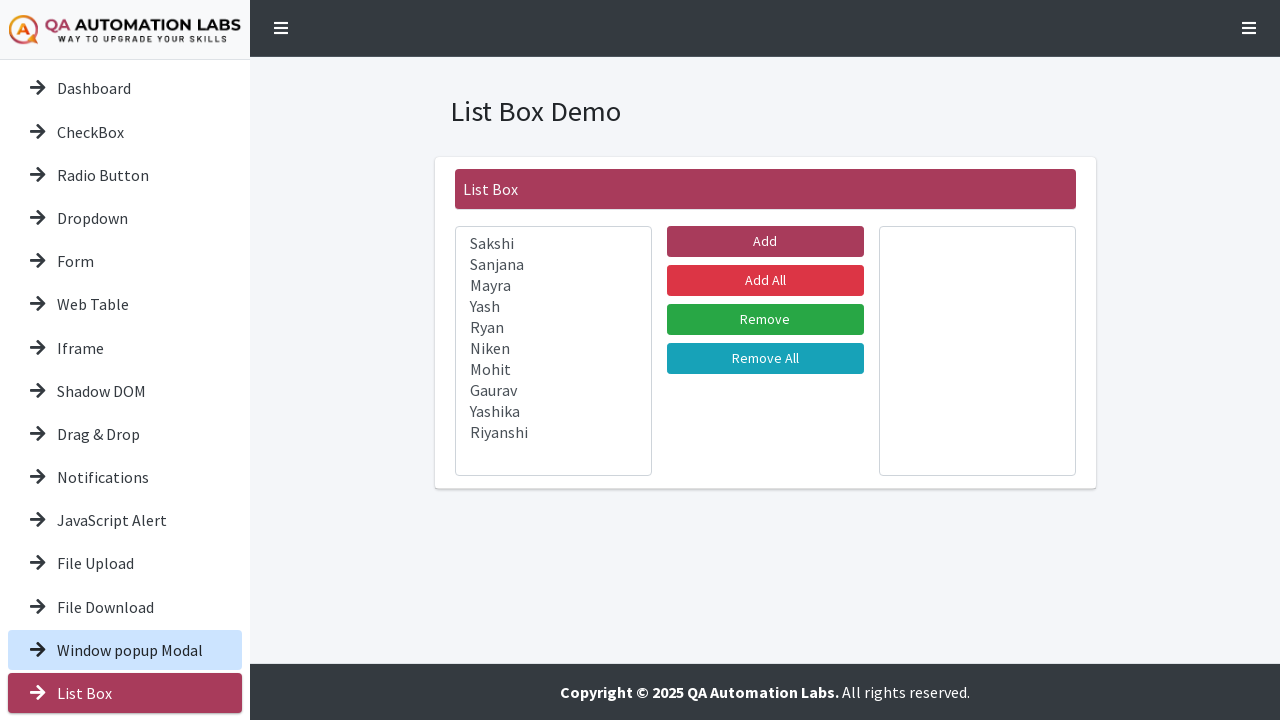

Selected second option (index 1) from List1 at (553, 265) on #list1 >> option >> nth=1
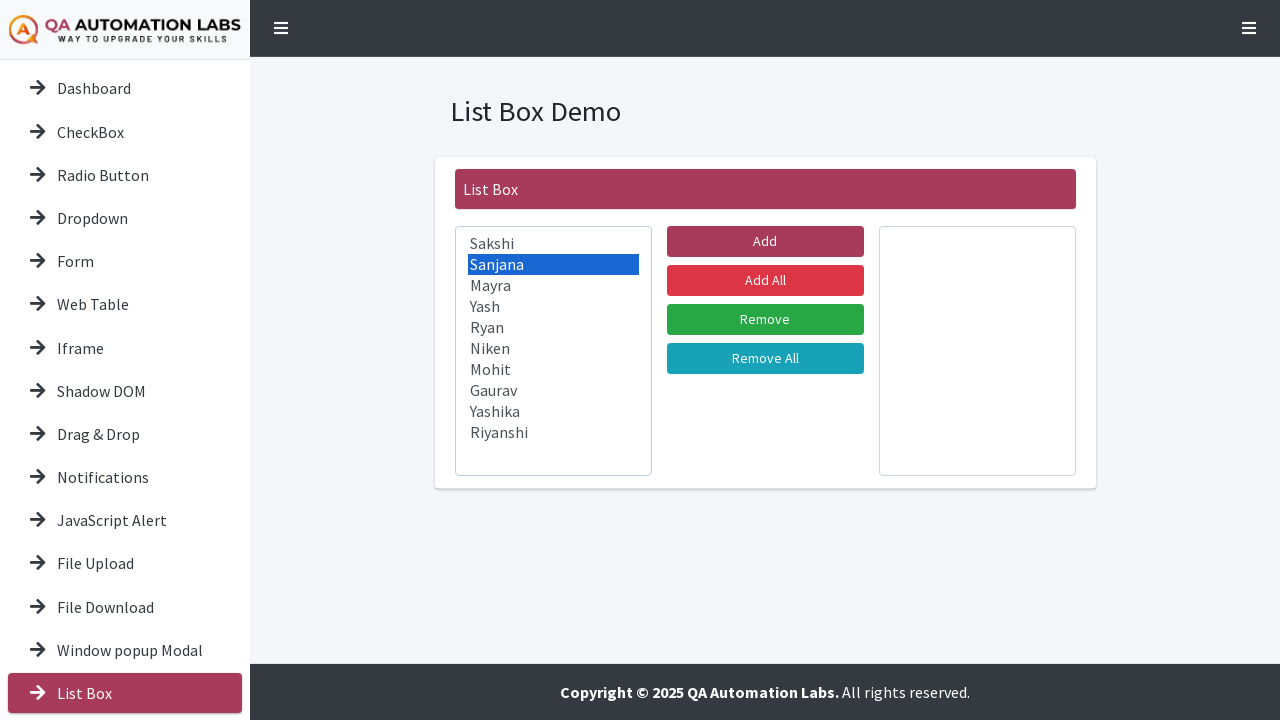

Selected third option (index 2) from List1 with Ctrl+click for multi-select at (553, 286) on #list1 >> option >> nth=2
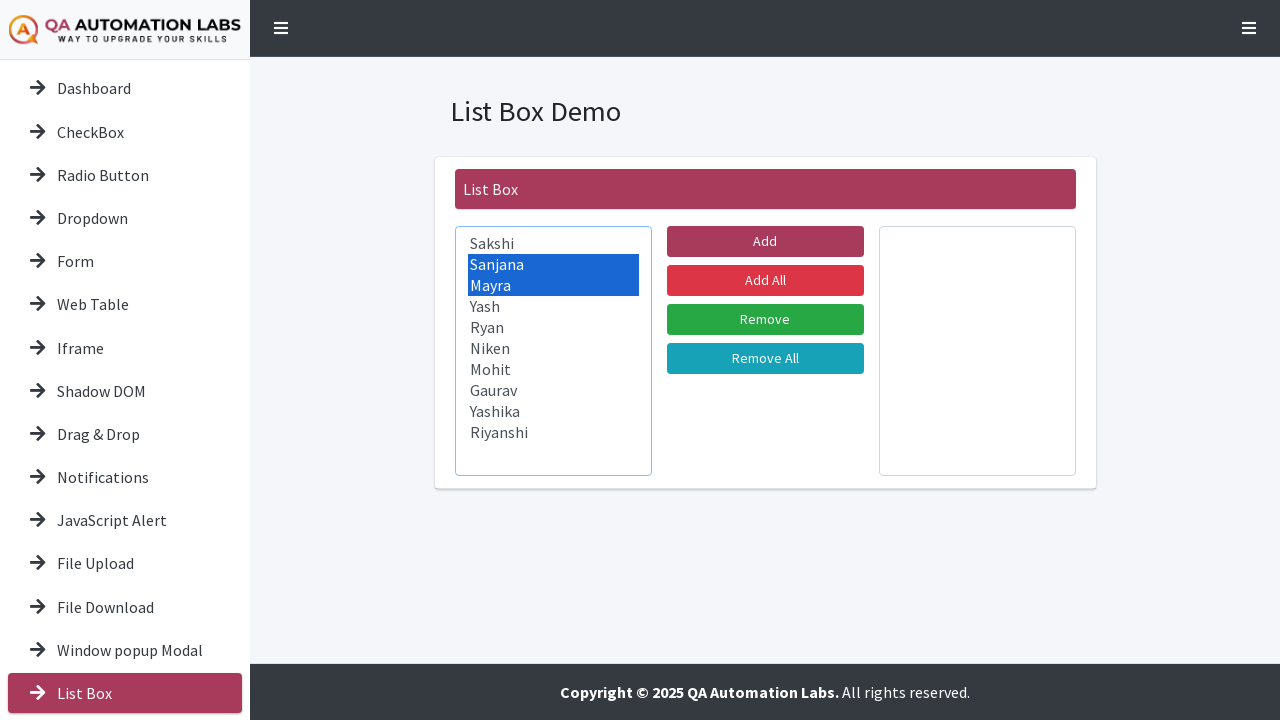

Clicked Add button to transfer selected items to List2 at (765, 242) on #add
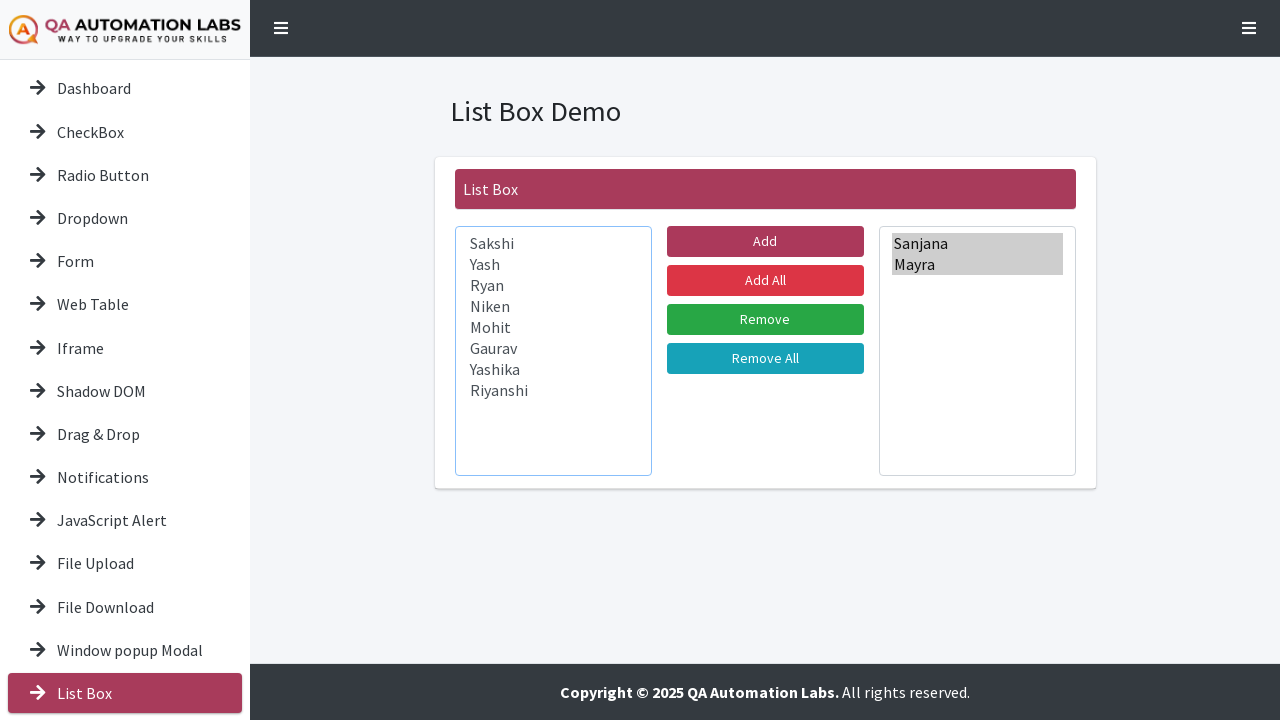

Waited 1 second for transfer to complete
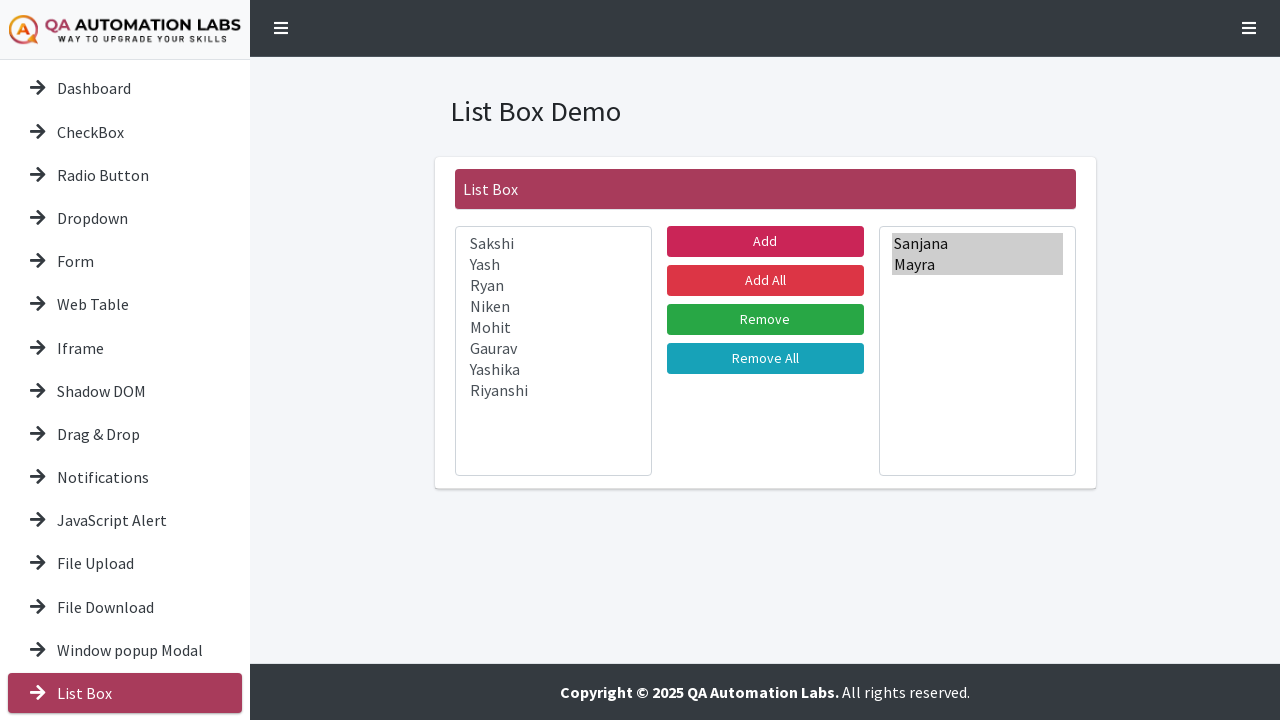

Located all options in List2
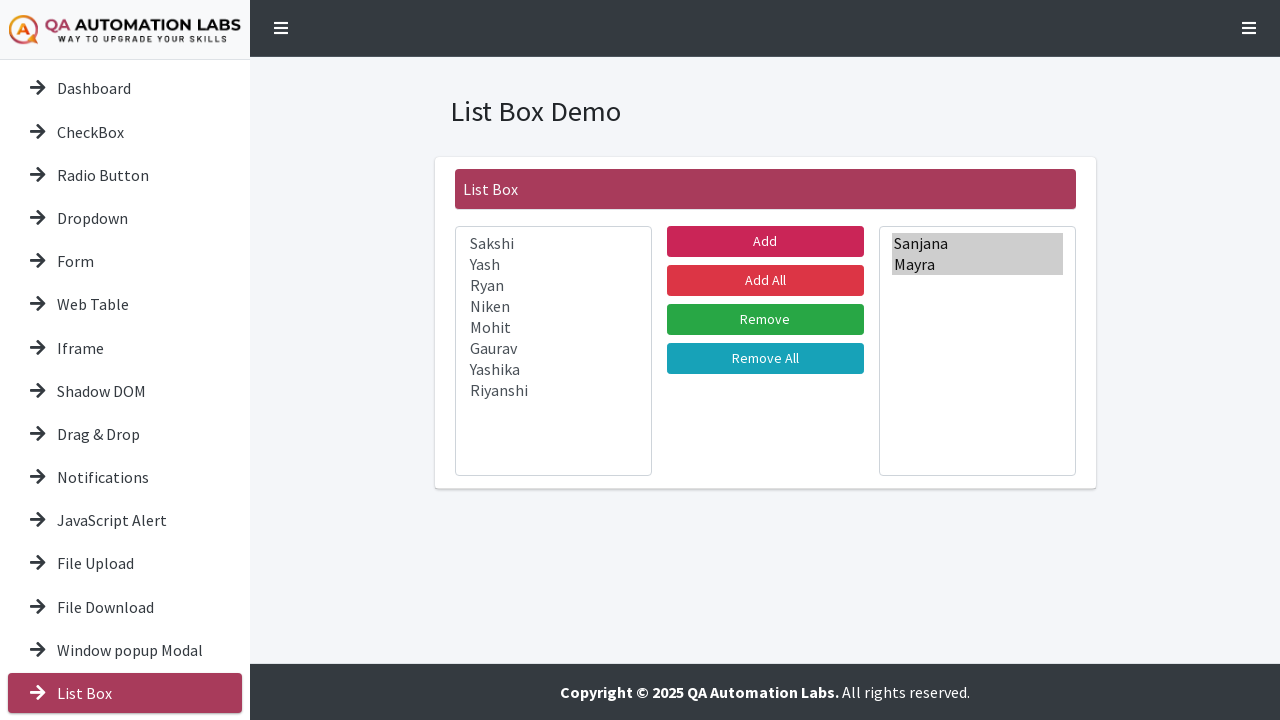

Verified first option in List2 is attached - transfer successful
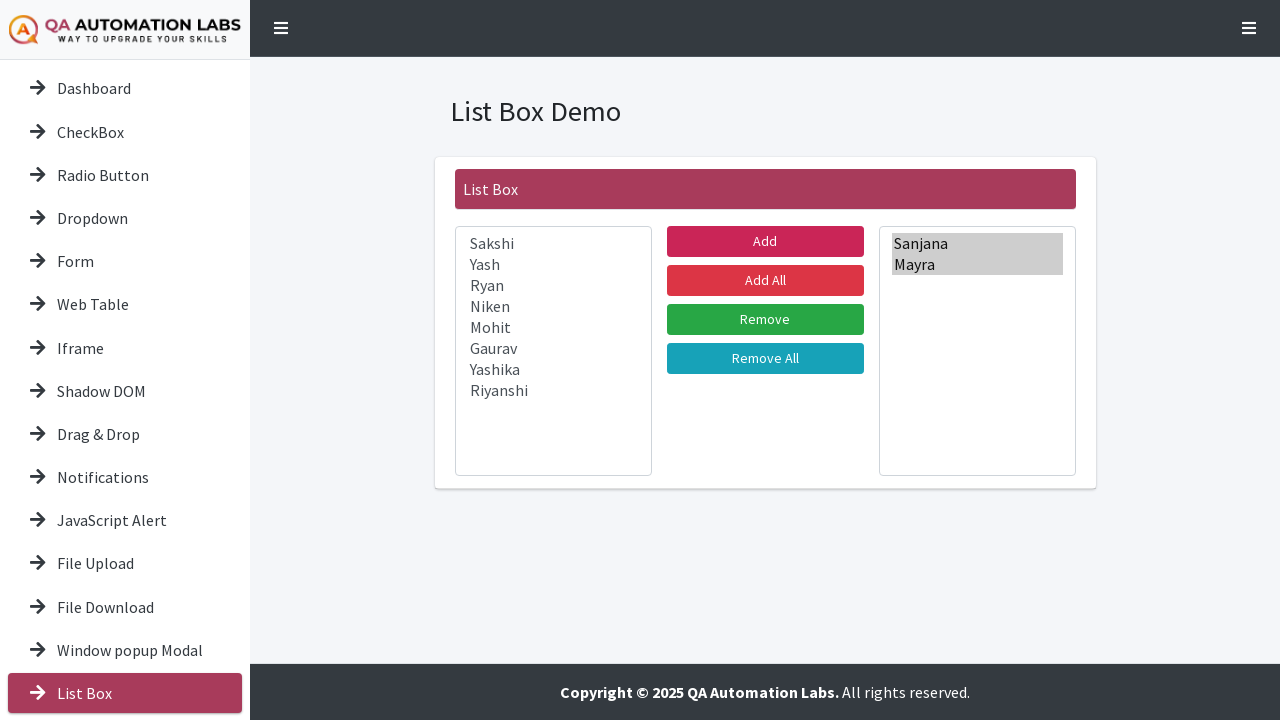

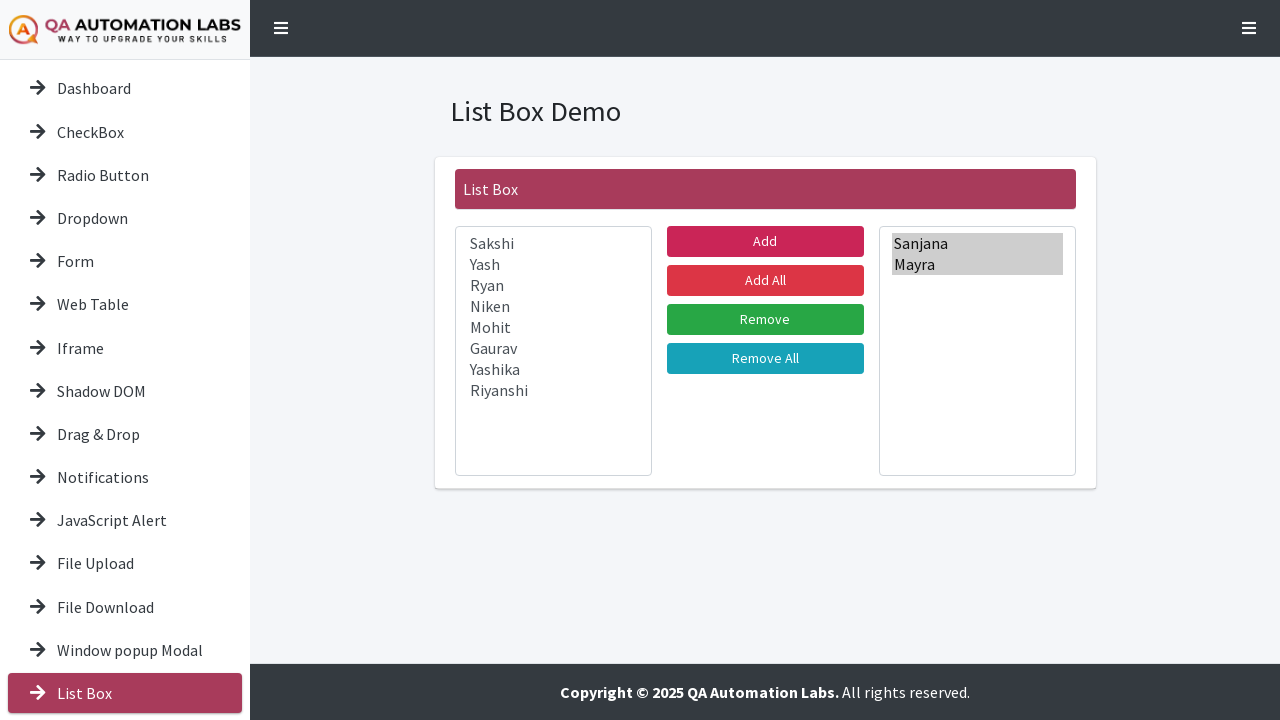